Tests dropdown selection by pressing down arrow once to select first option

Starting URL: https://the-internet.herokuapp.com/dropdown

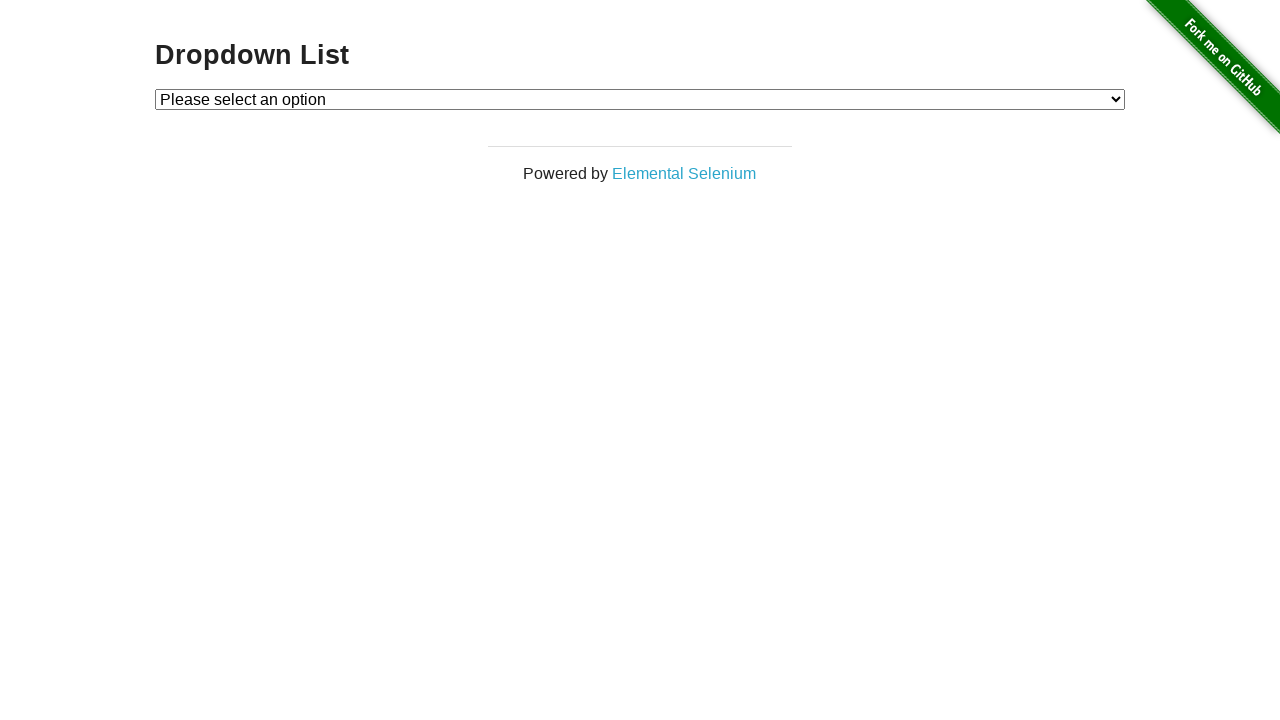

Navigated to dropdown page at https://the-internet.herokuapp.com/dropdown
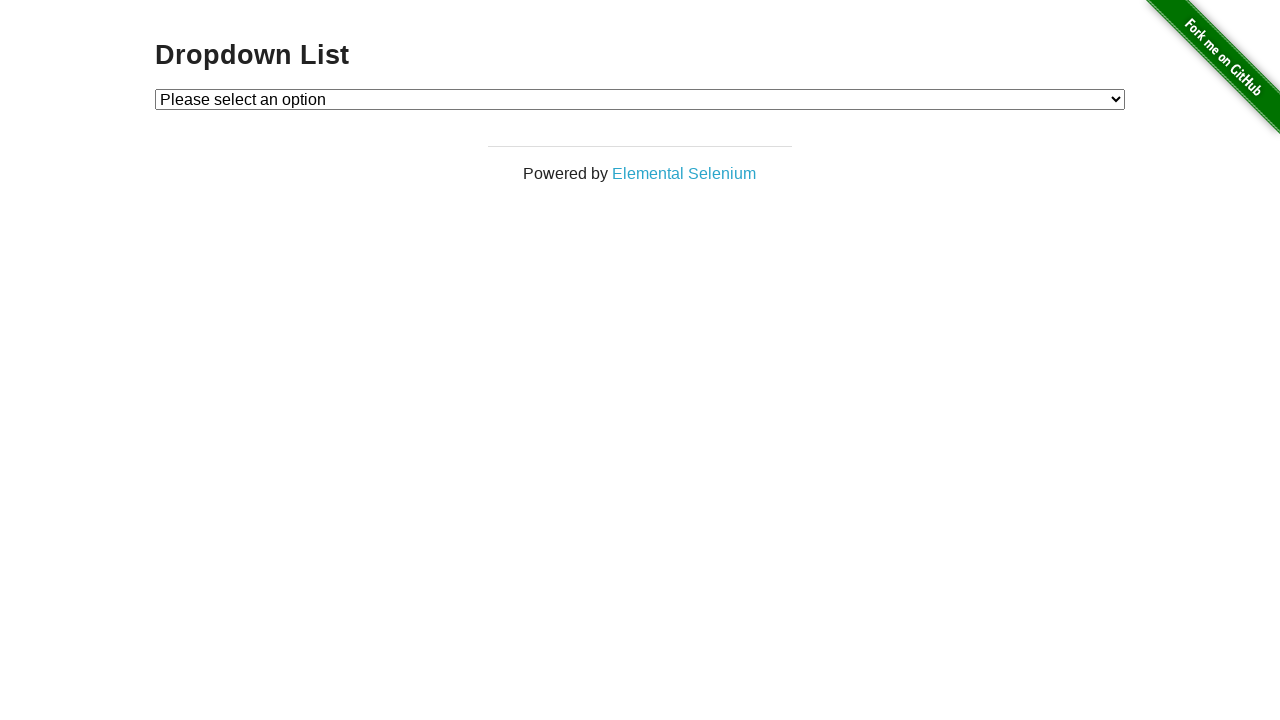

Pressed down arrow key once on dropdown to select first option on #dropdown
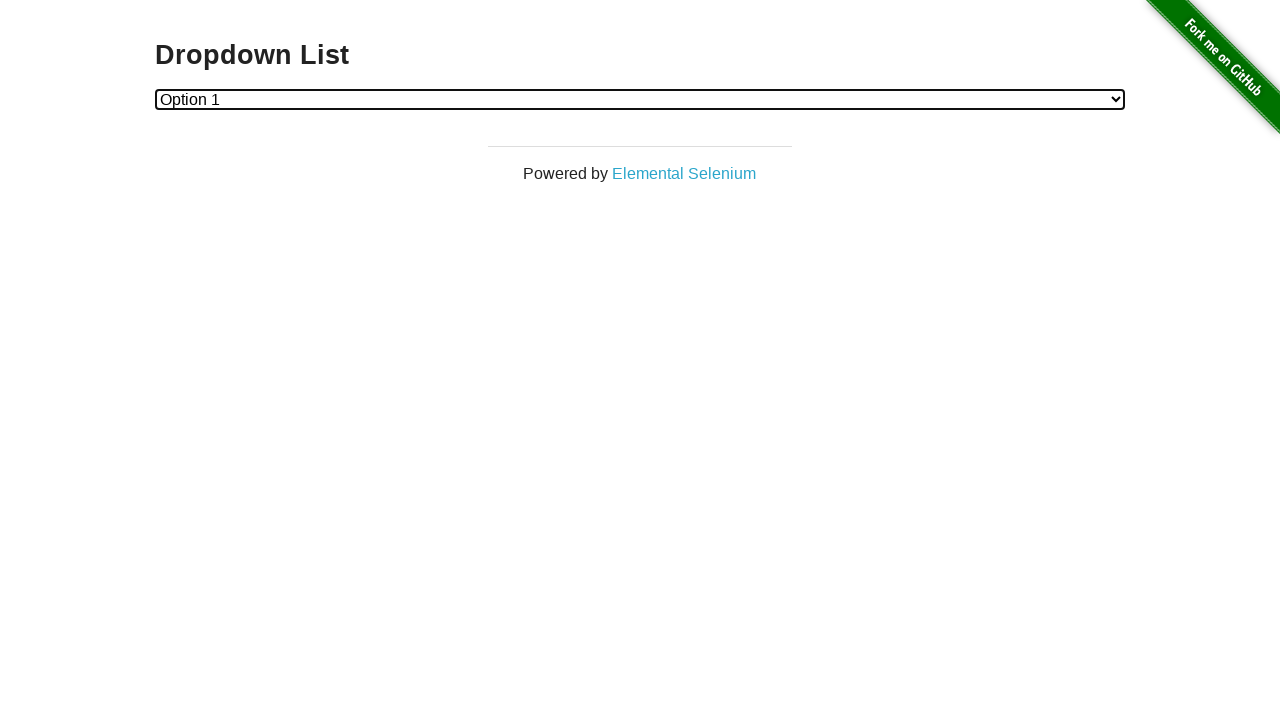

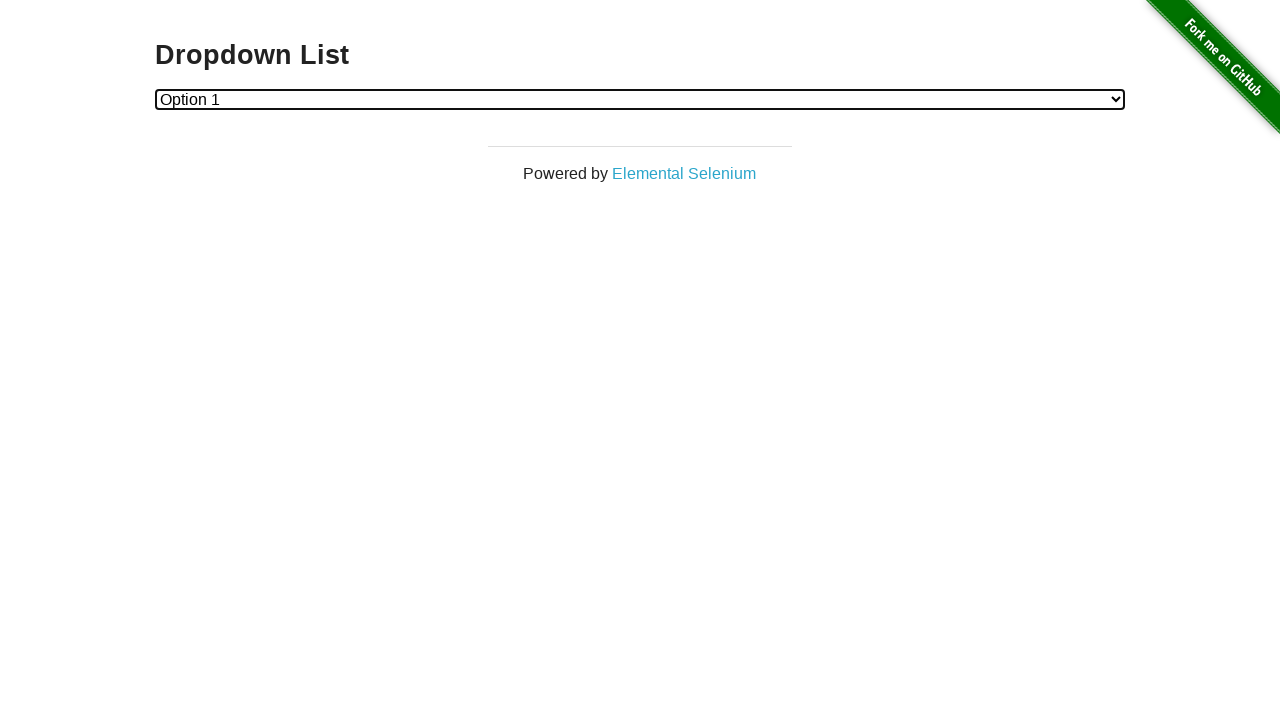